Solves a mathematical captcha by extracting a value from an element attribute, calculating a result, and submitting the form with checkbox and radio button selections

Starting URL: http://suninjuly.github.io/get_attribute.html

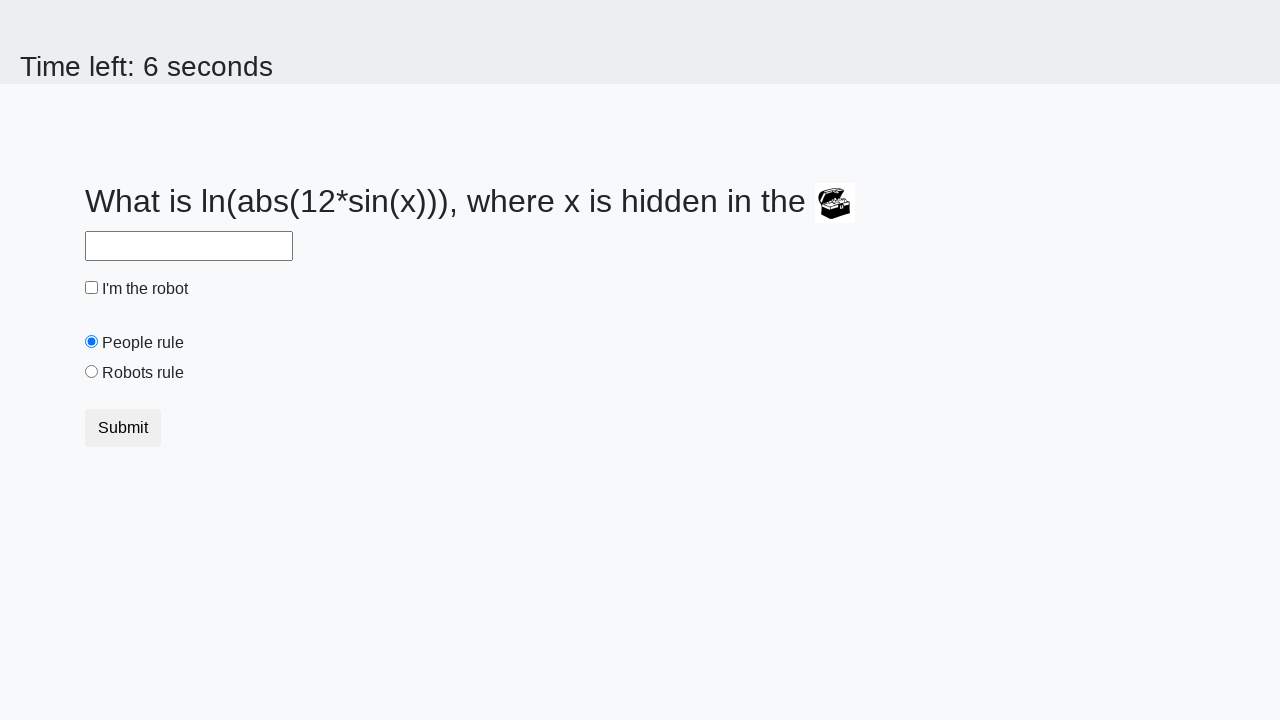

Located treasure element with ID 'treasure'
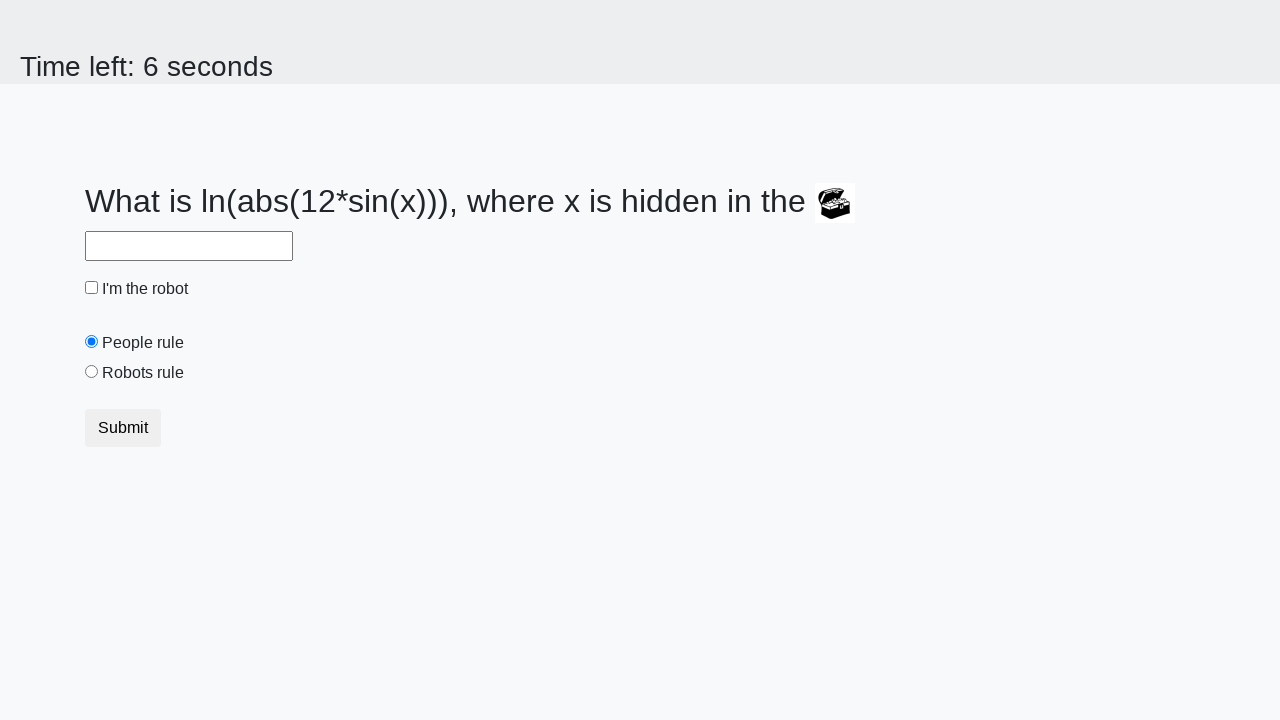

Extracted 'valuex' attribute value: 31
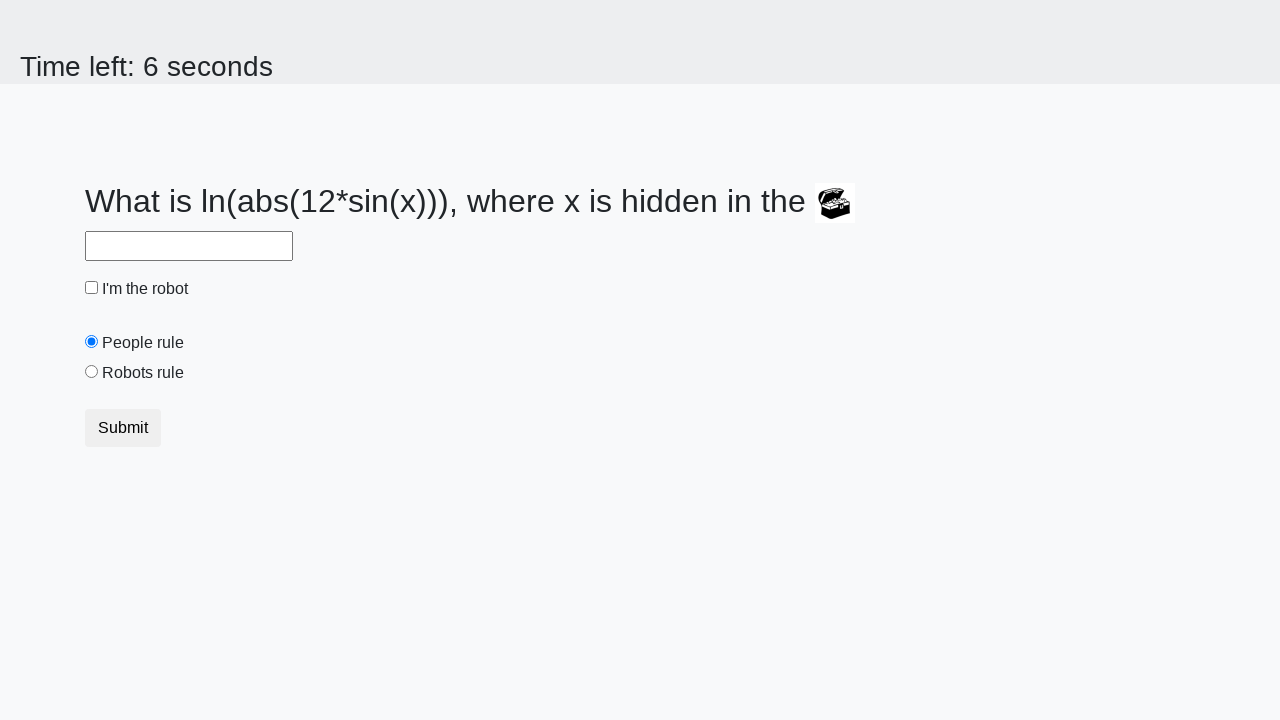

Calculated mathematical captcha answer: 1.5786594259186228
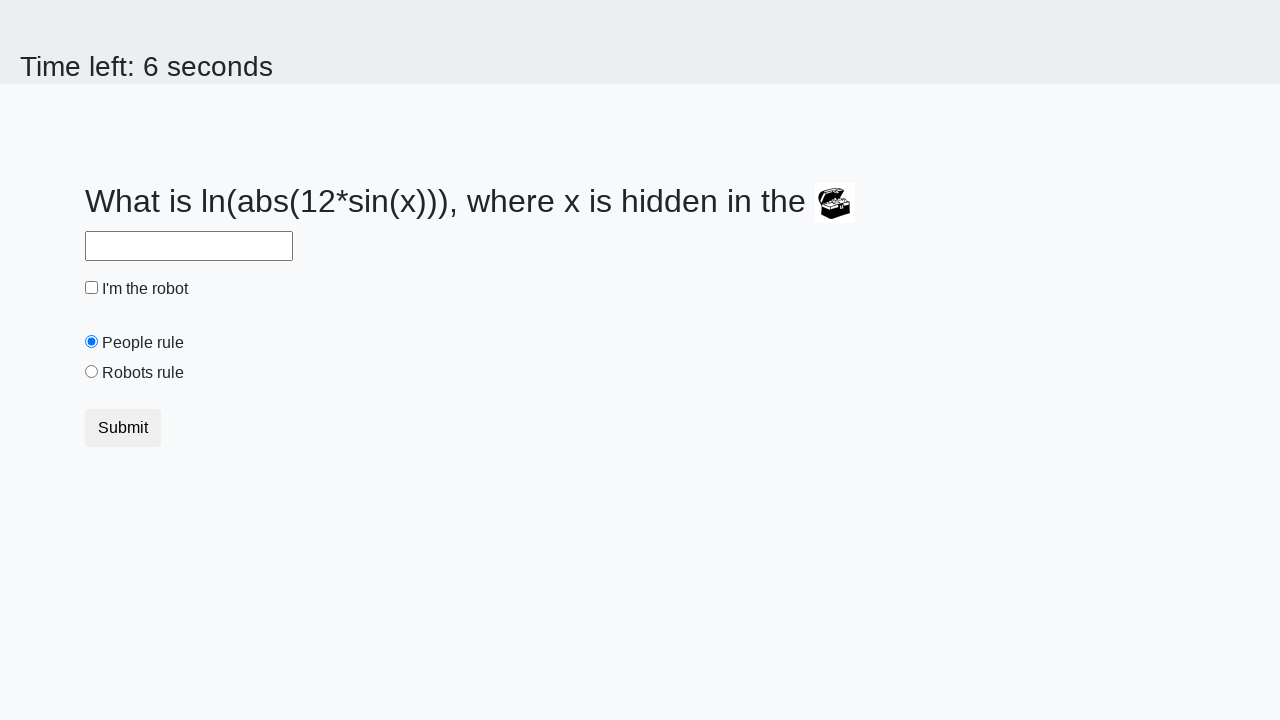

Filled answer field with calculated value: 1.5786594259186228 on #answer
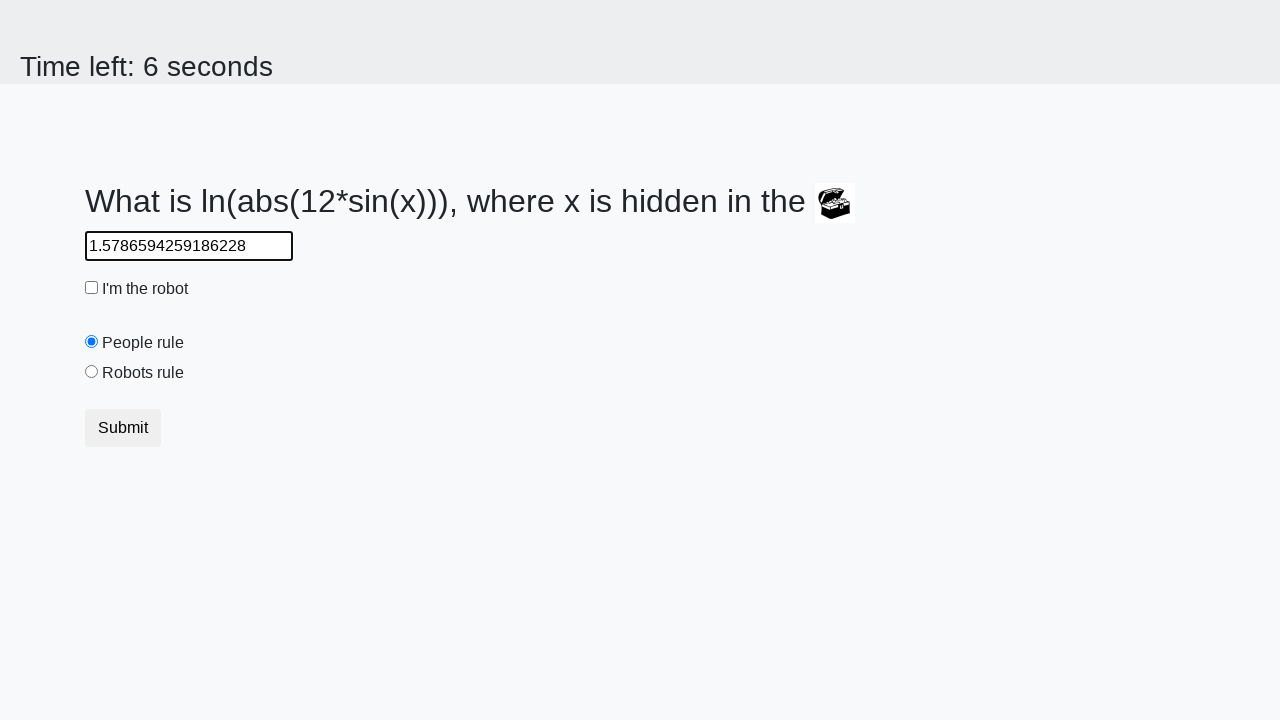

Clicked the robot checkbox at (92, 288) on #robotCheckbox
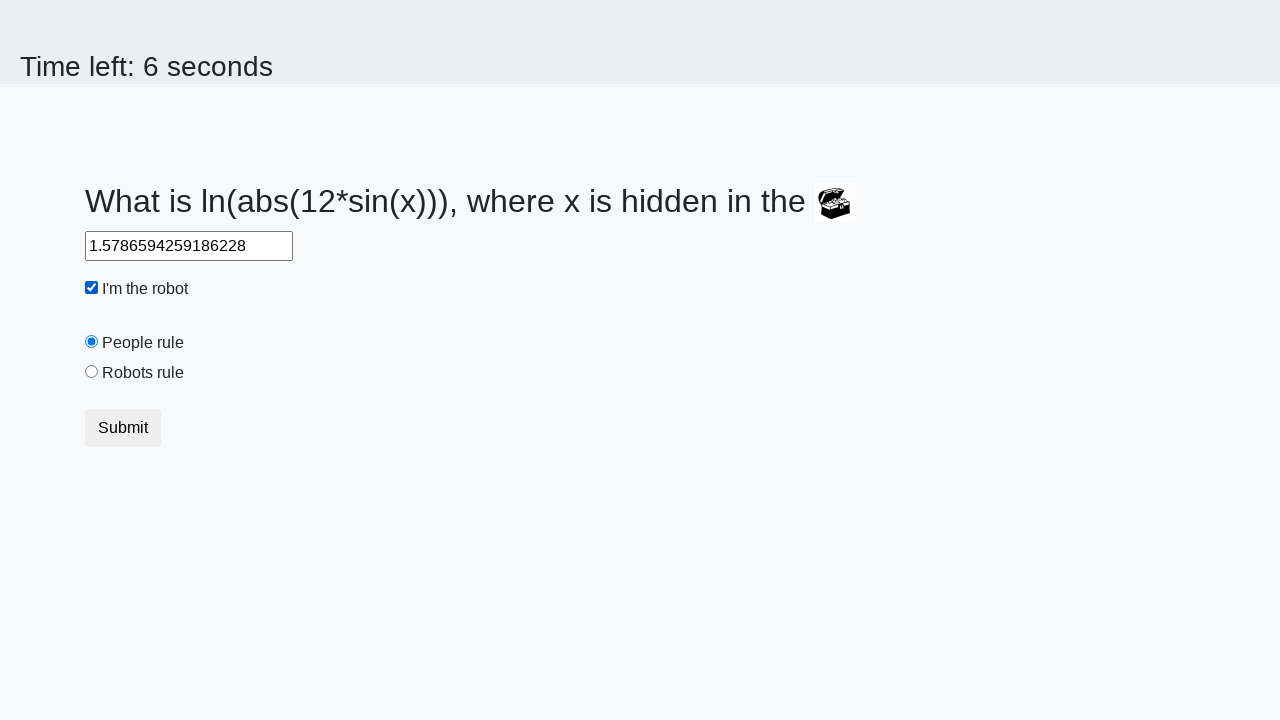

Selected 'robots rule' radio button at (92, 372) on #robotsRule
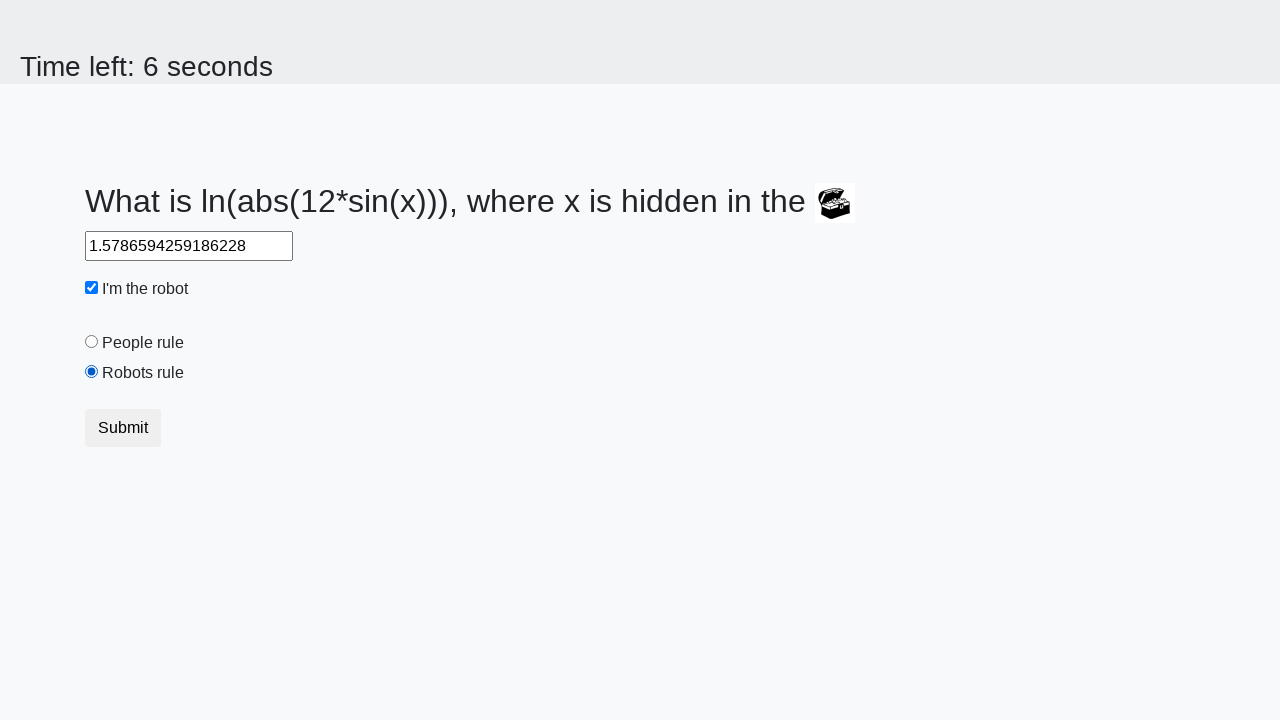

Clicked submit button to submit the form at (123, 428) on button.btn
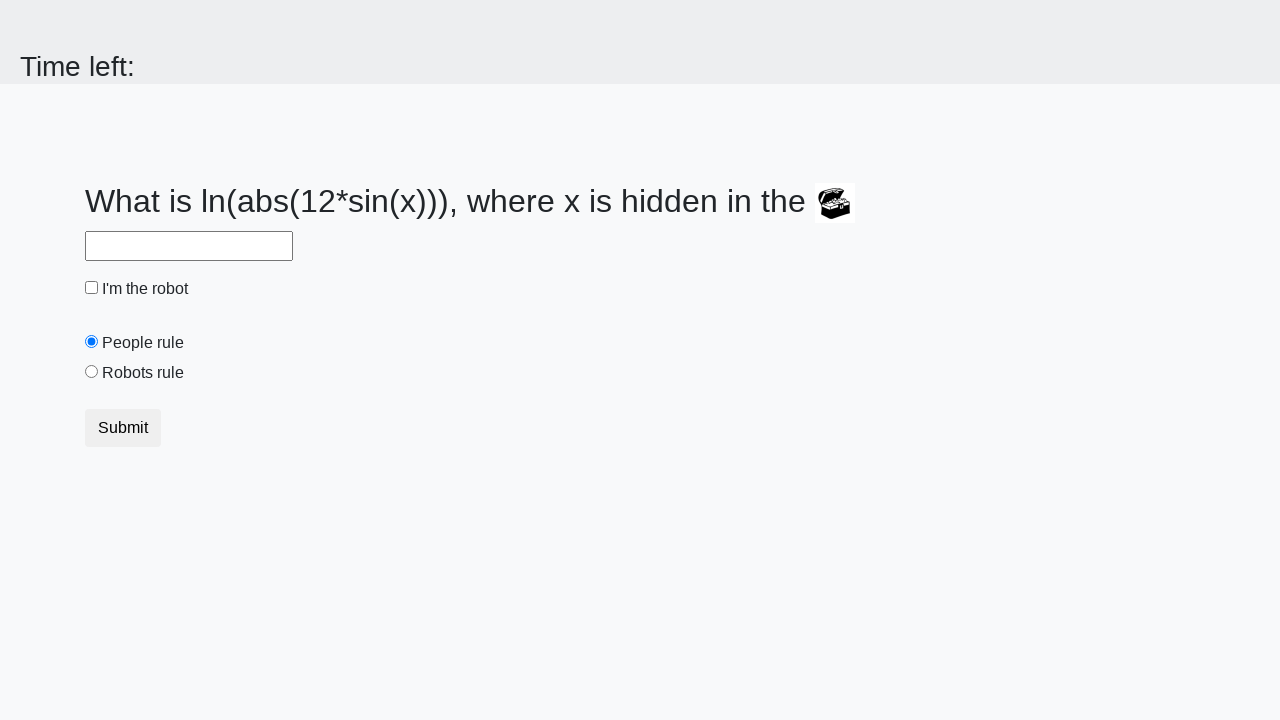

Waited 2 seconds for form submission result
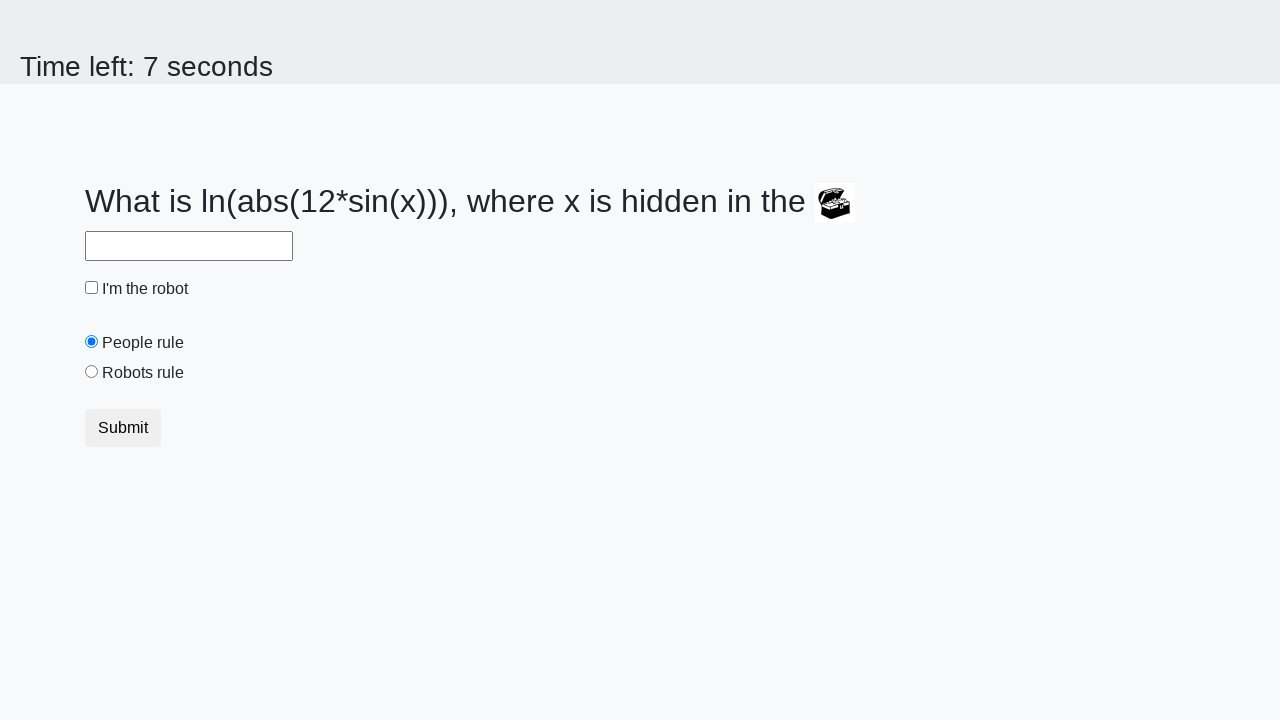

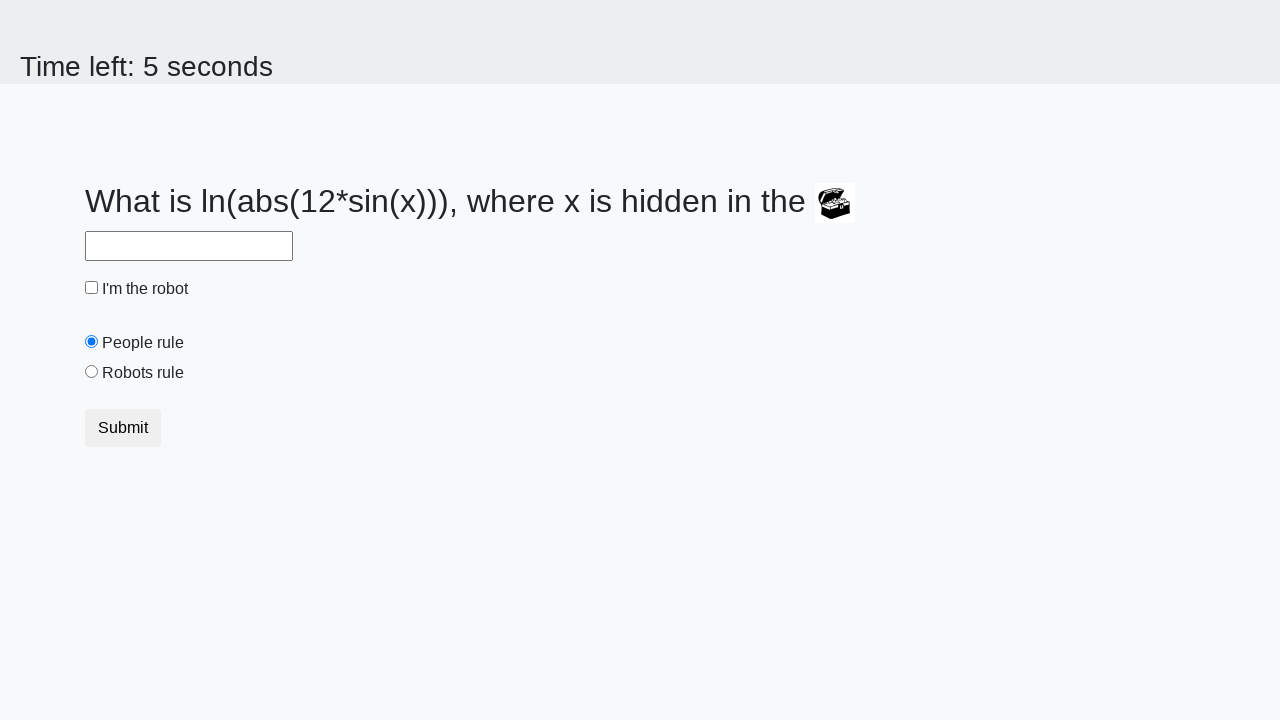